Tests the blog search functionality by searching for an existing term "banco", scrolling through results to load more content, and verifying that search results contain the search term.

Starting URL: https://blog.agibank.com.br/

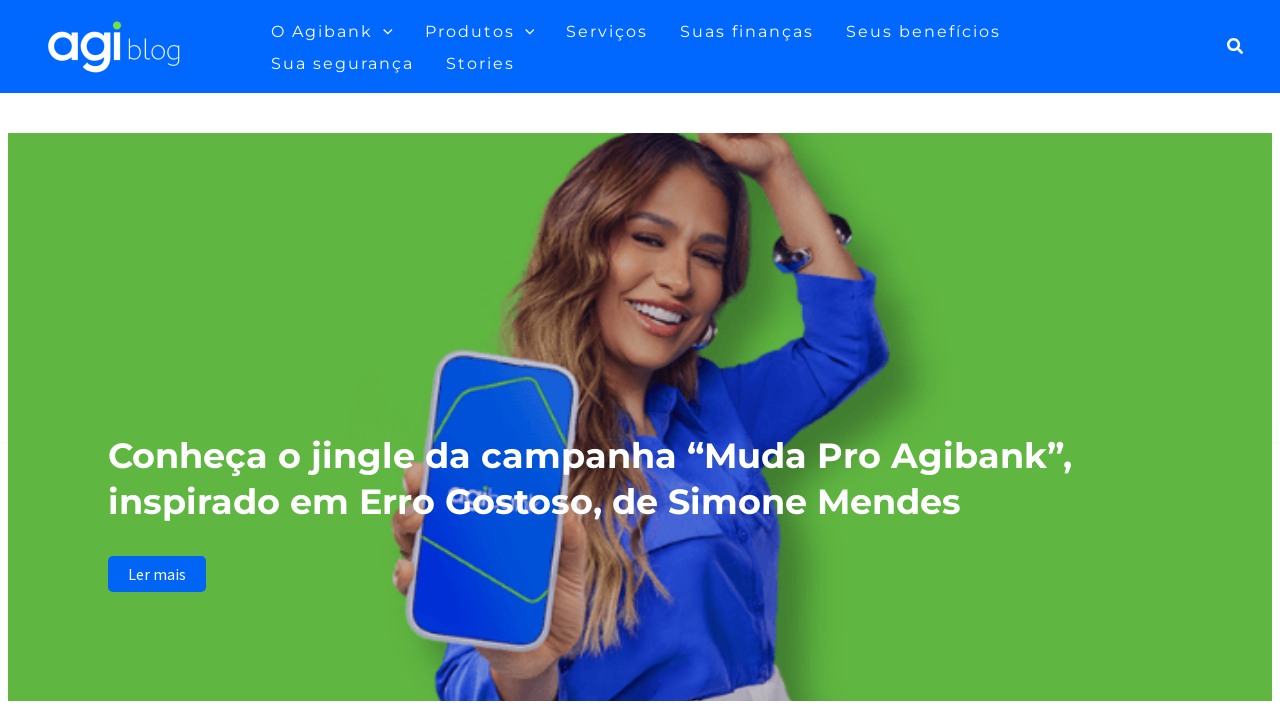

Search icon selector is available
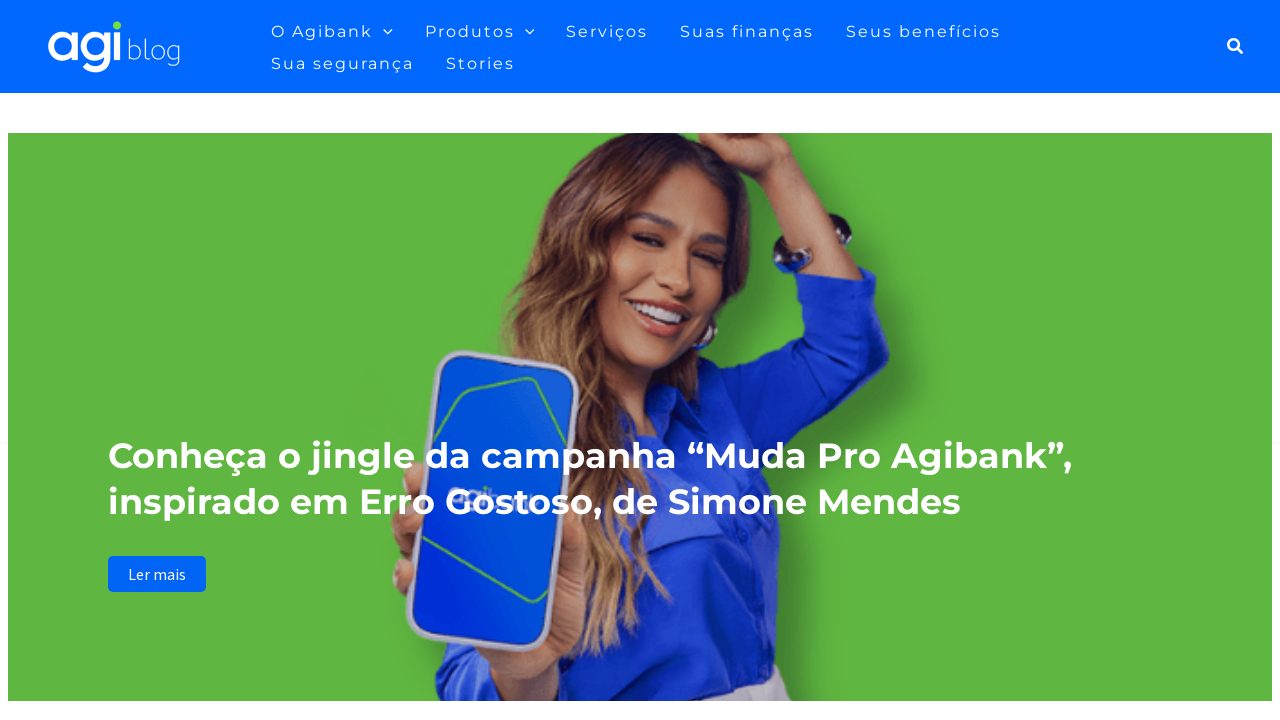

Clicked search icon to open search field at (1236, 46) on xpath=//*[@id='ast-desktop-header']/div[1]/div/div/div/div[3]/div[2]/div/div/a
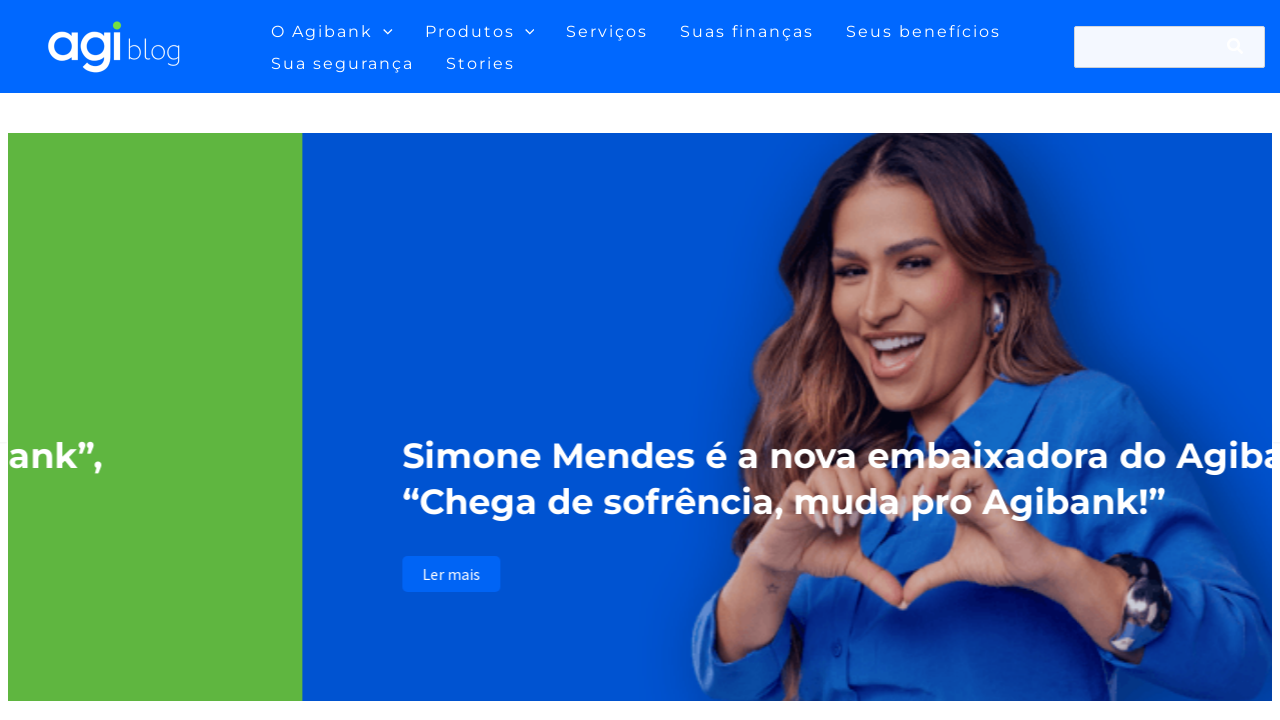

Search field is now visible
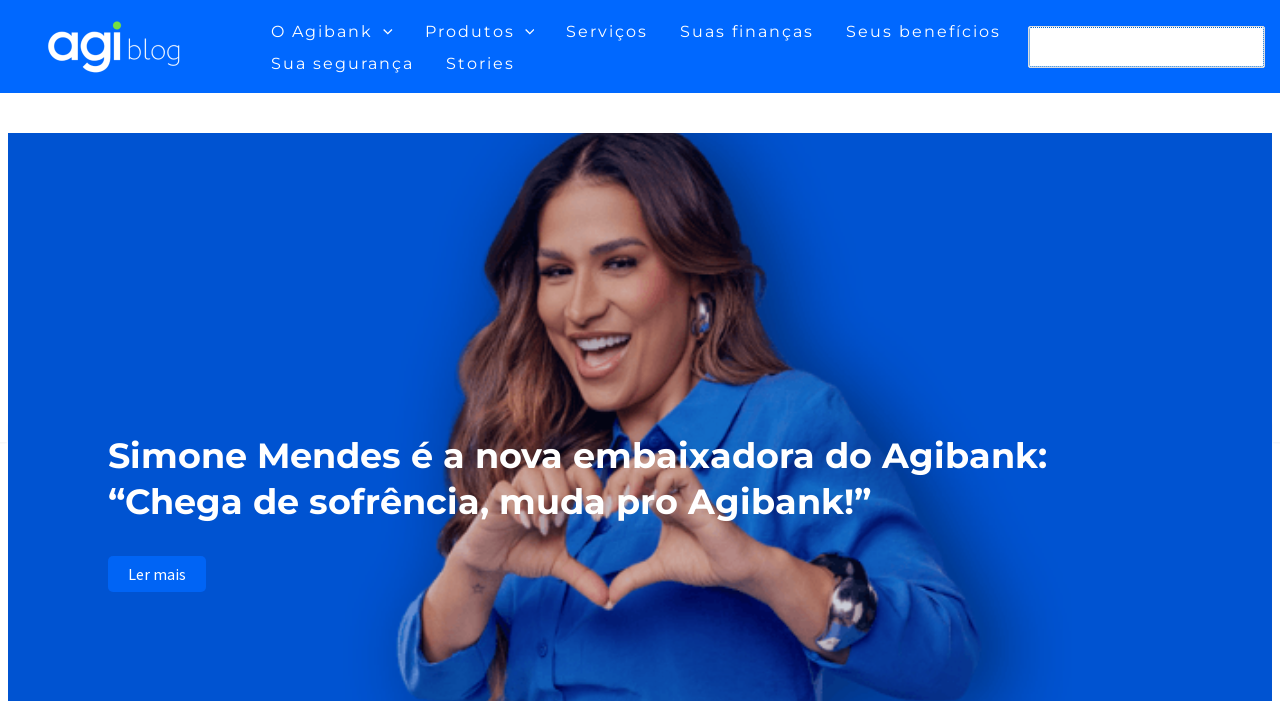

Filled search field with term 'banco' on xpath=//*[@id='search-field']
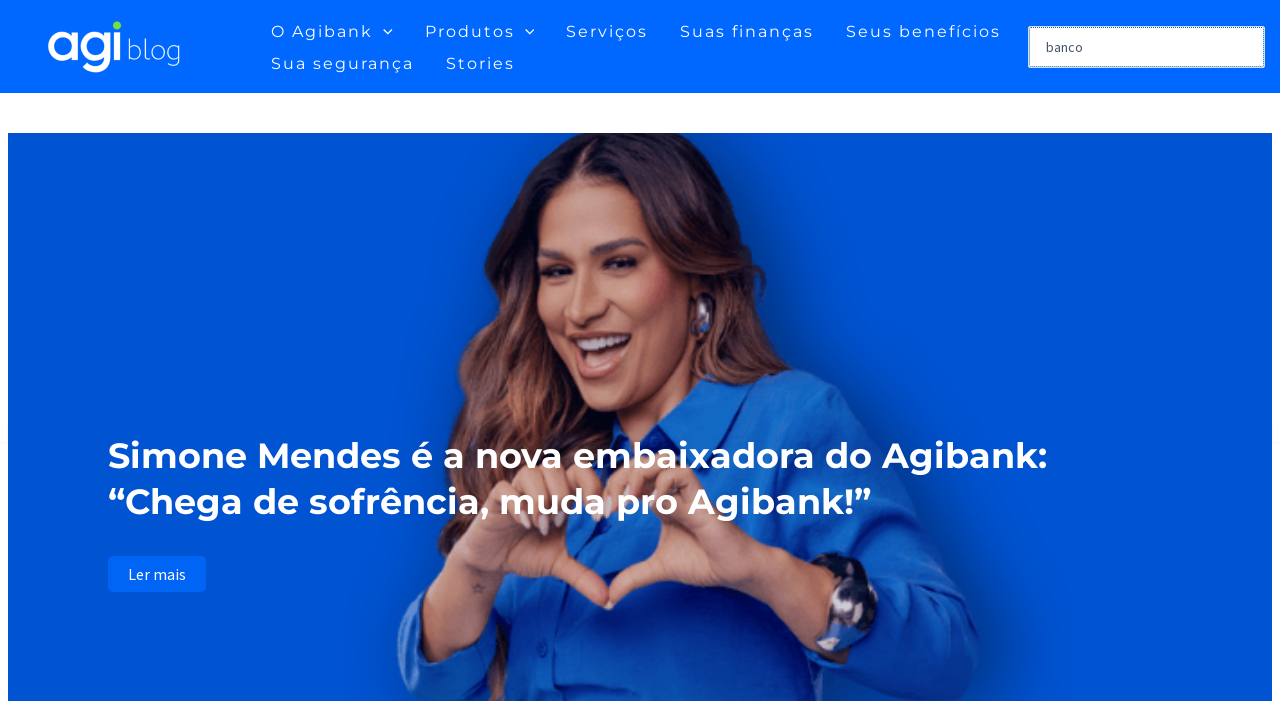

Pressed Enter to submit search form on xpath=//*[@id='search-field']
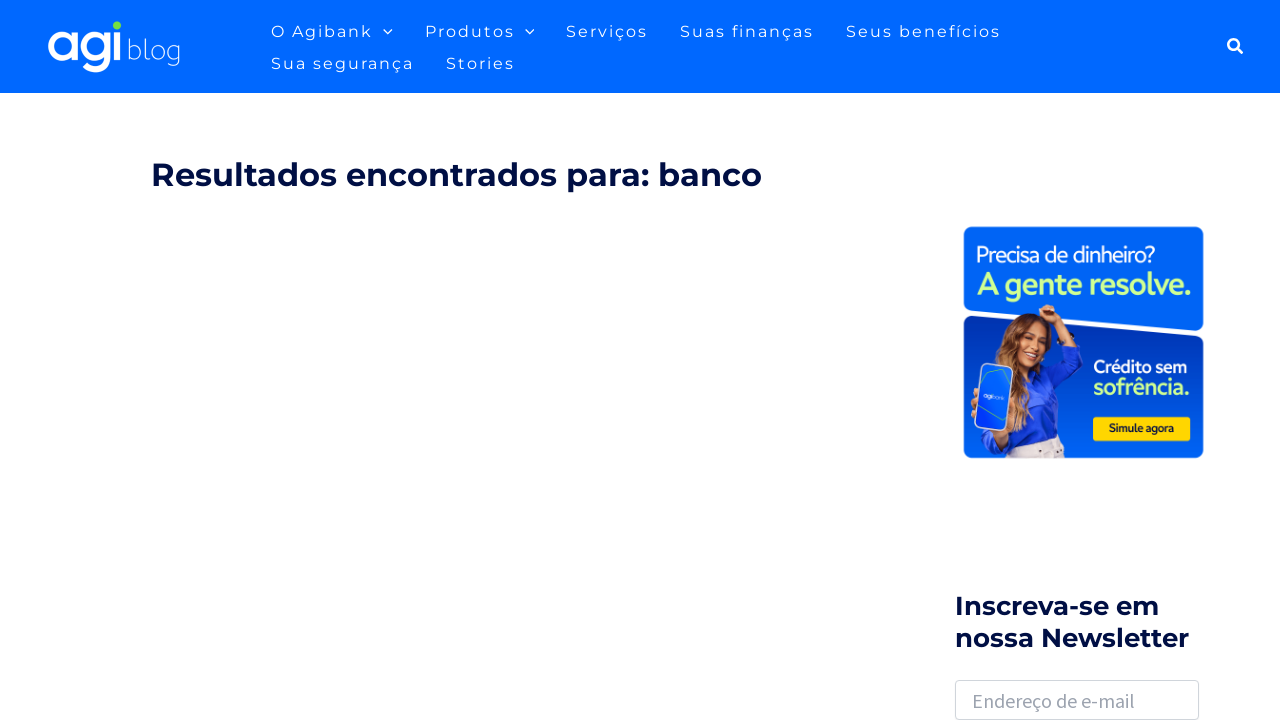

Search results page loaded with page title
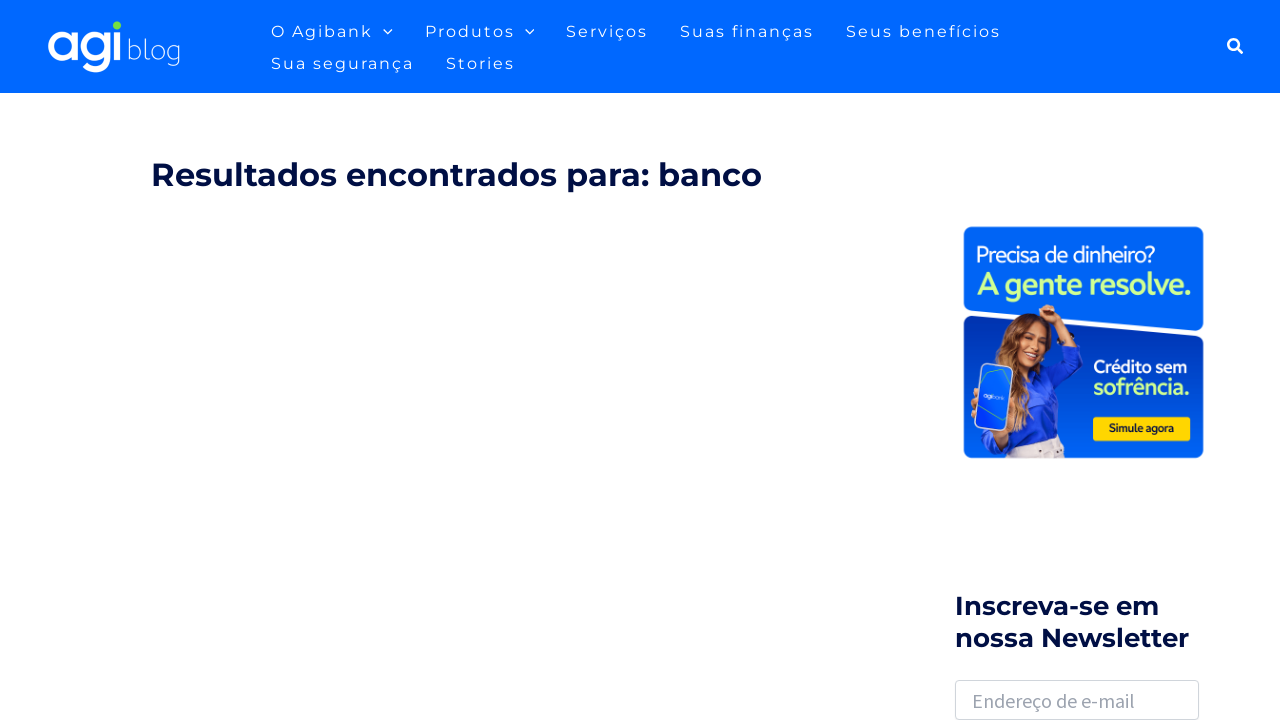

Scrolled down page (iteration 1/10) to load more results
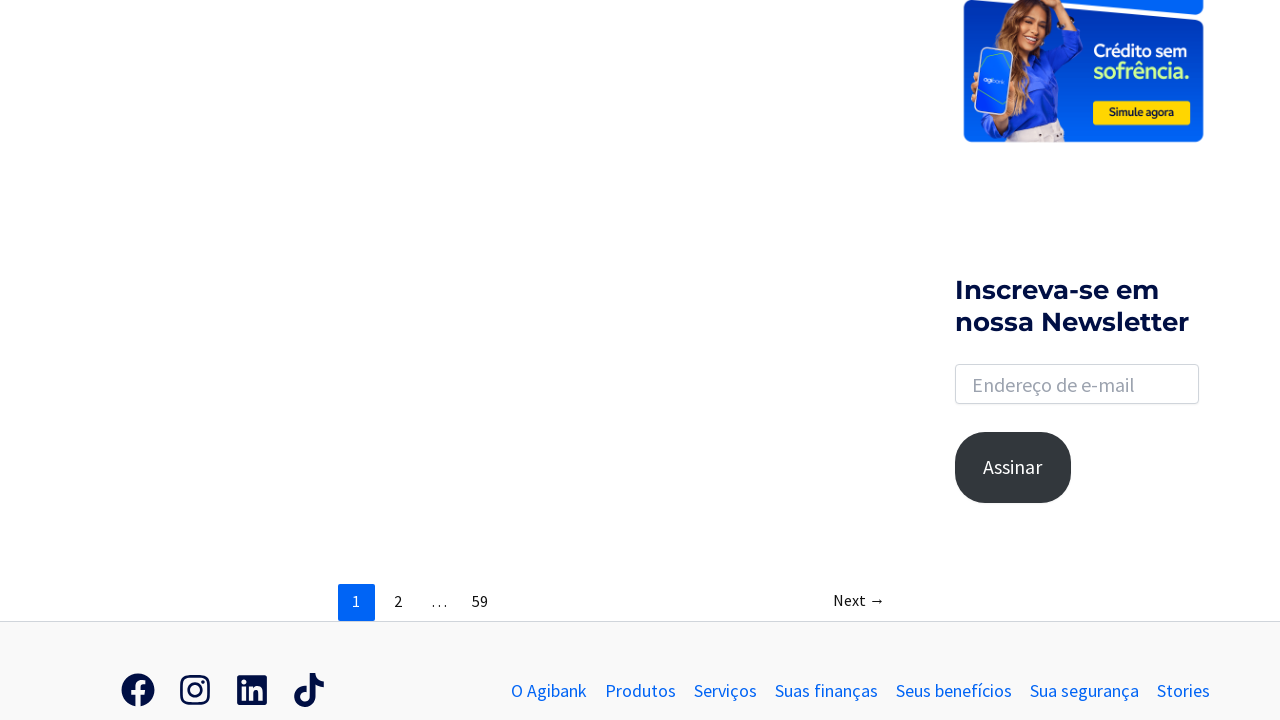

Scrolled down page (iteration 2/10) to load more results
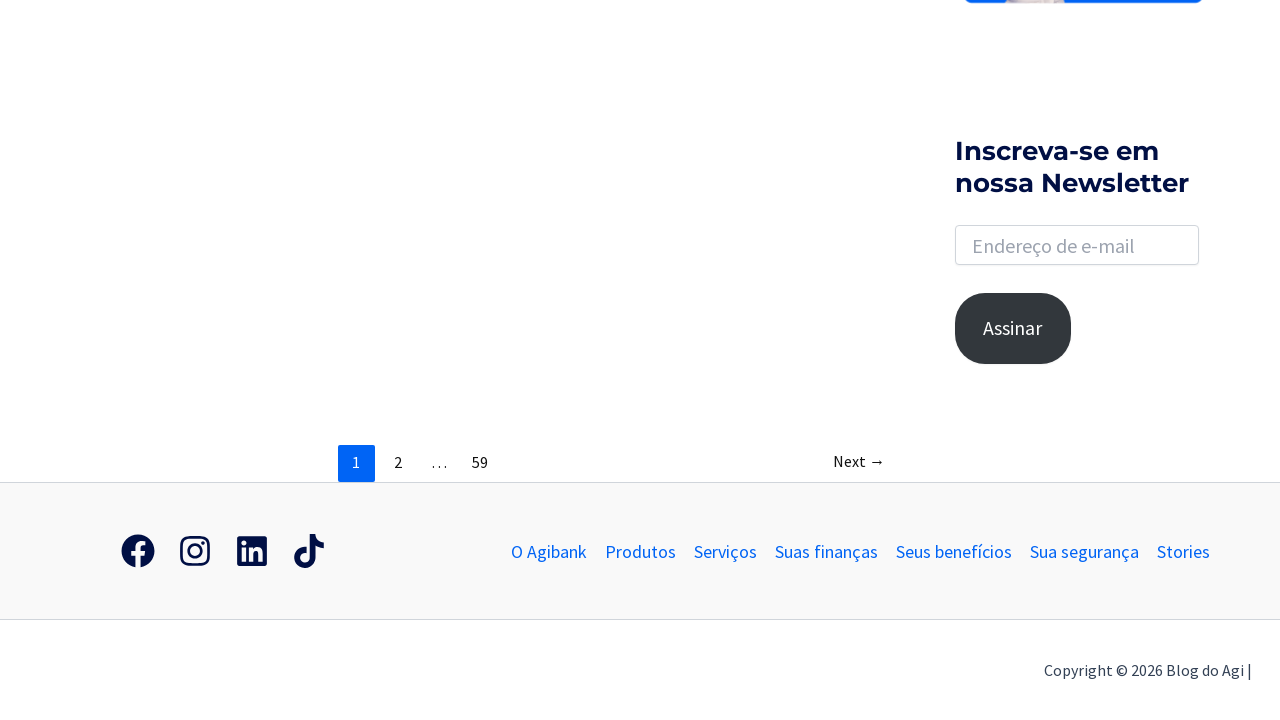

Scrolled down page (iteration 3/10) to load more results
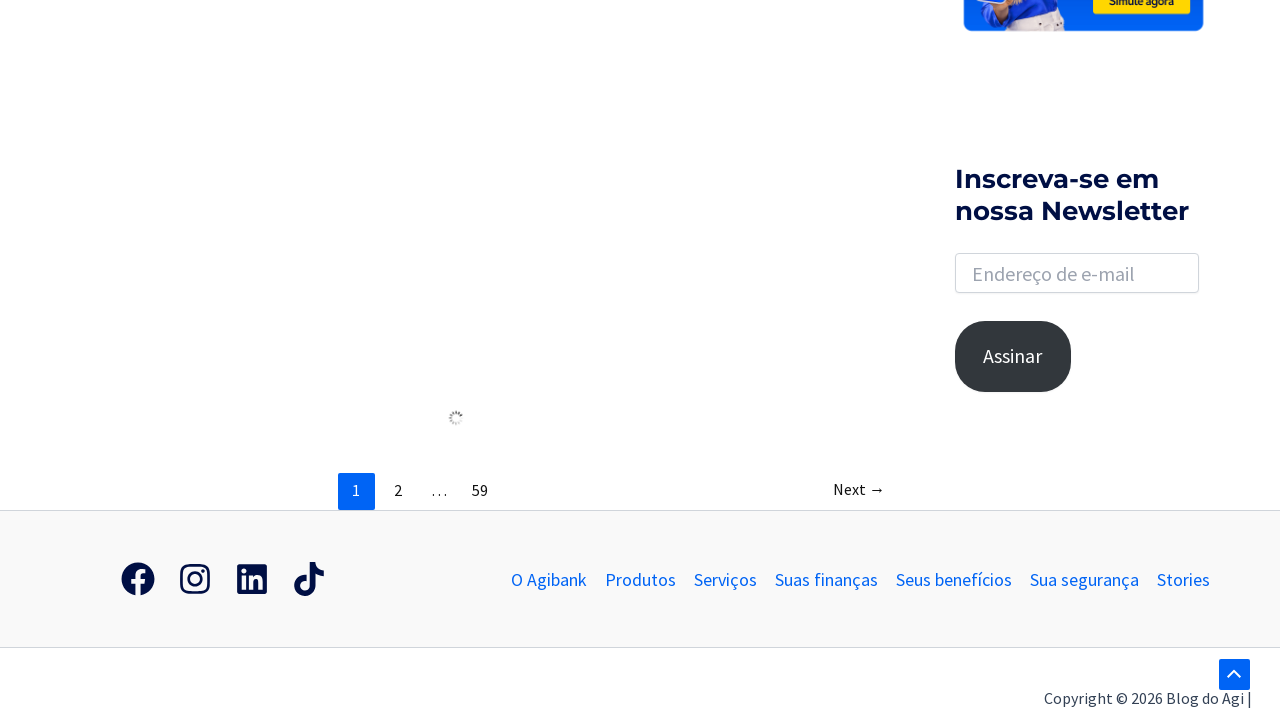

Scrolled down page (iteration 4/10) to load more results
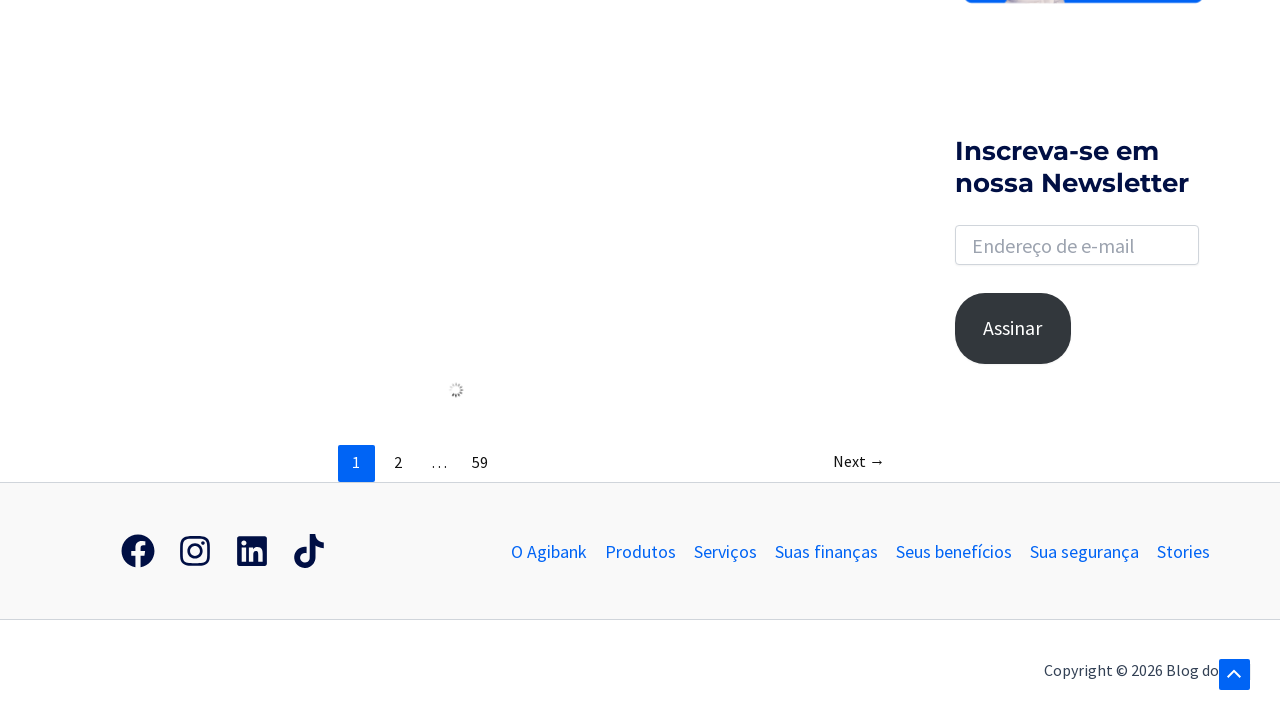

Scrolled down page (iteration 5/10) to load more results
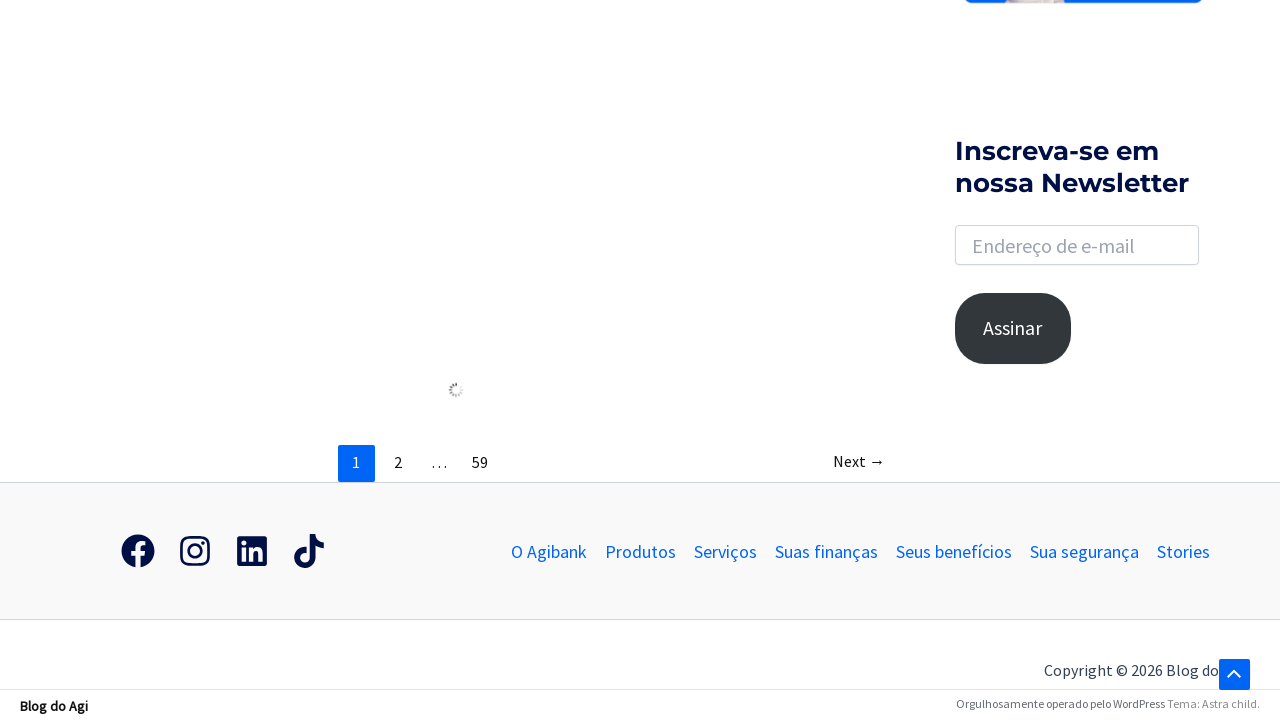

Scrolled down page (iteration 6/10) to load more results
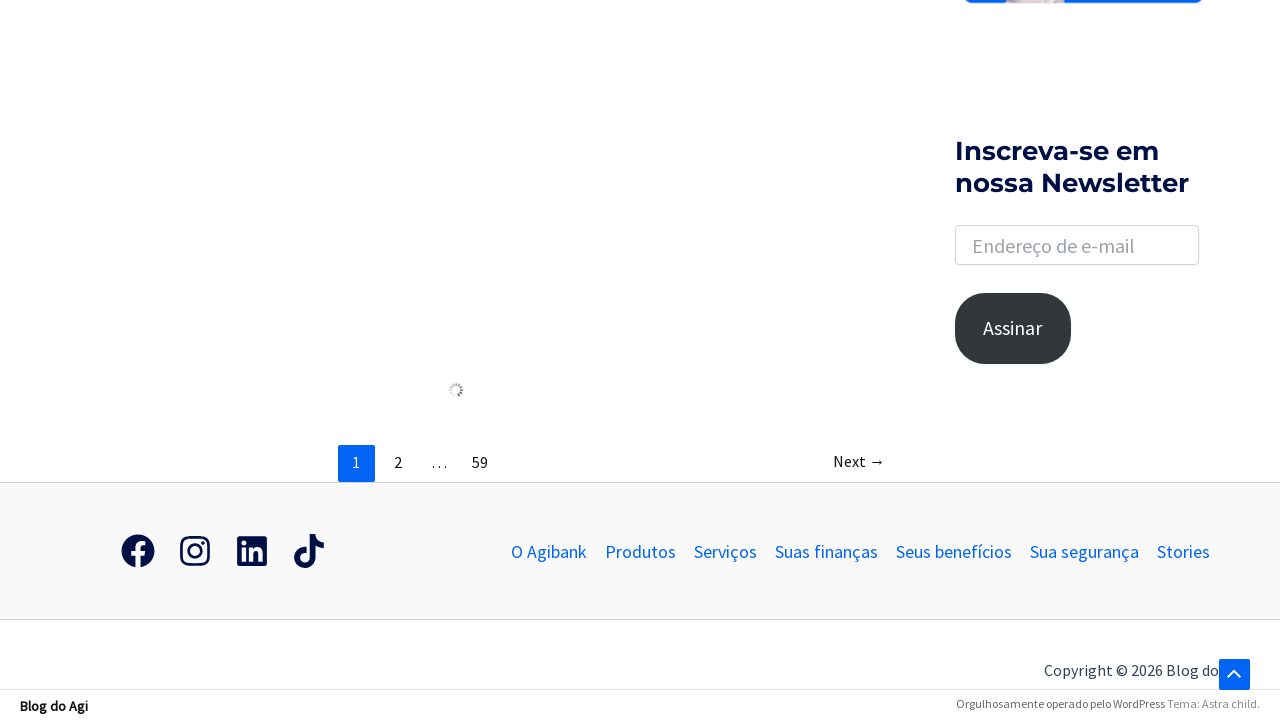

Scrolled down page (iteration 7/10) to load more results
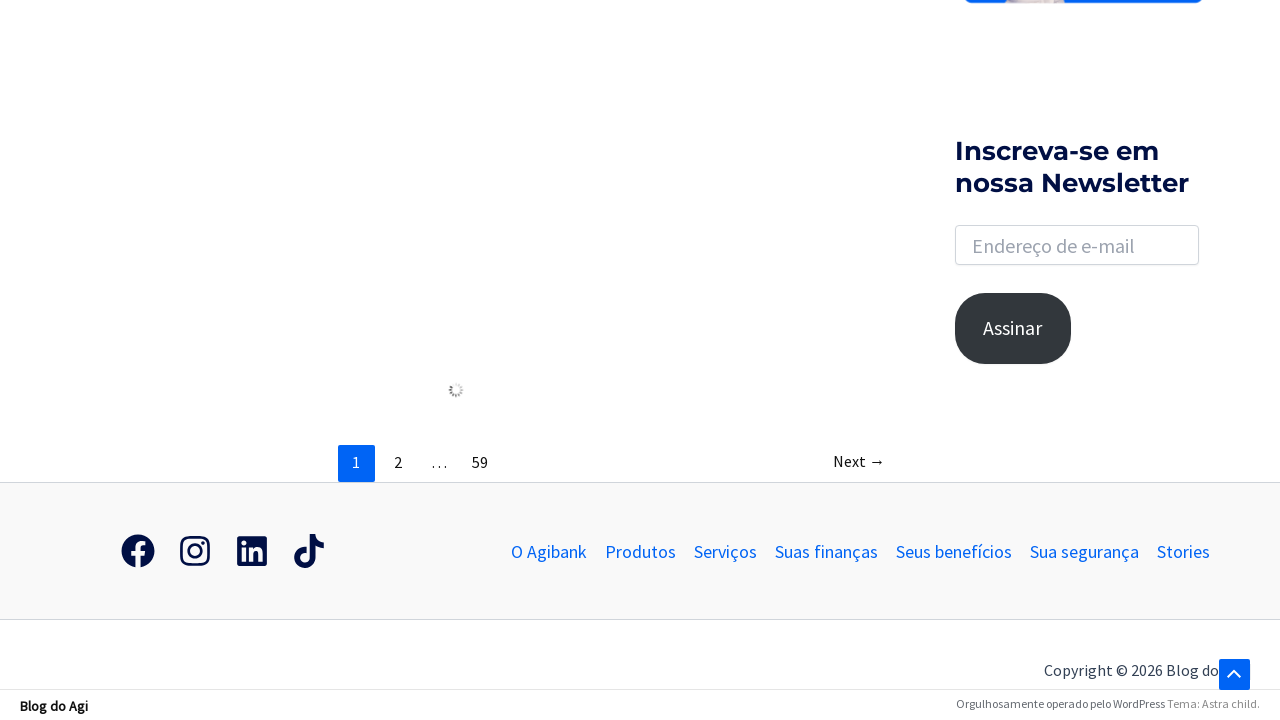

Scrolled down page (iteration 8/10) to load more results
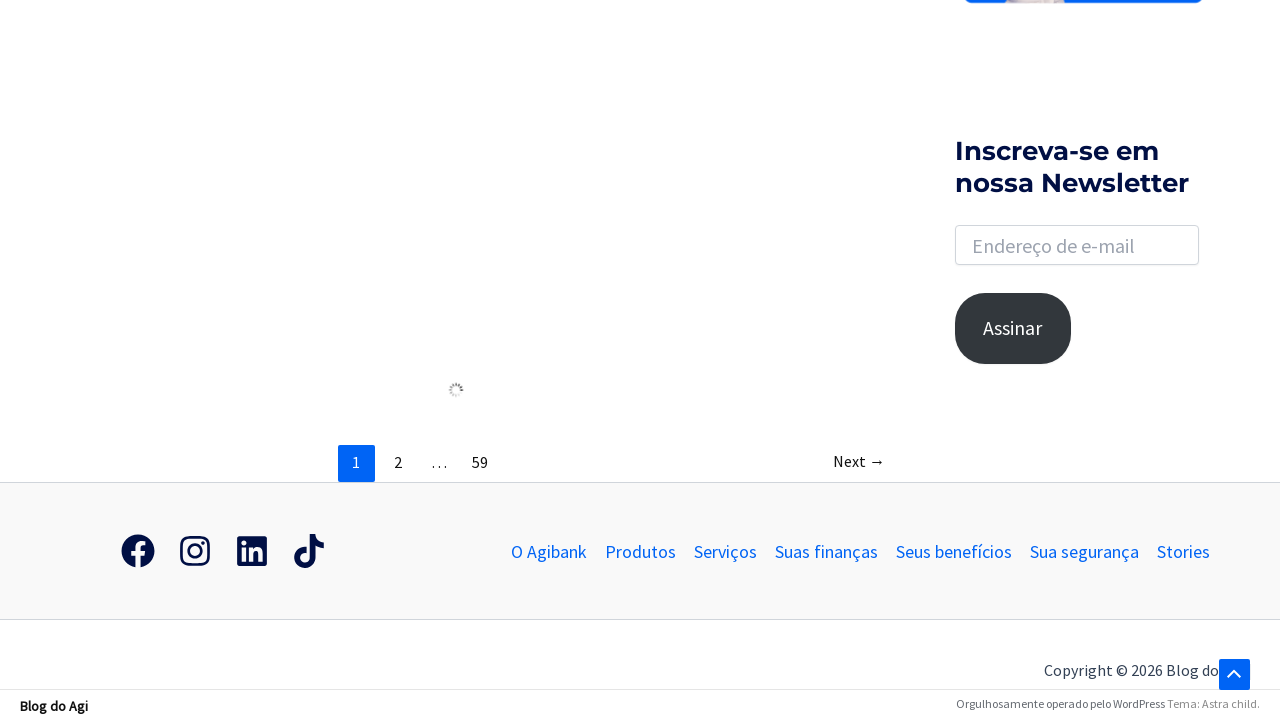

Scrolled down page (iteration 9/10) to load more results
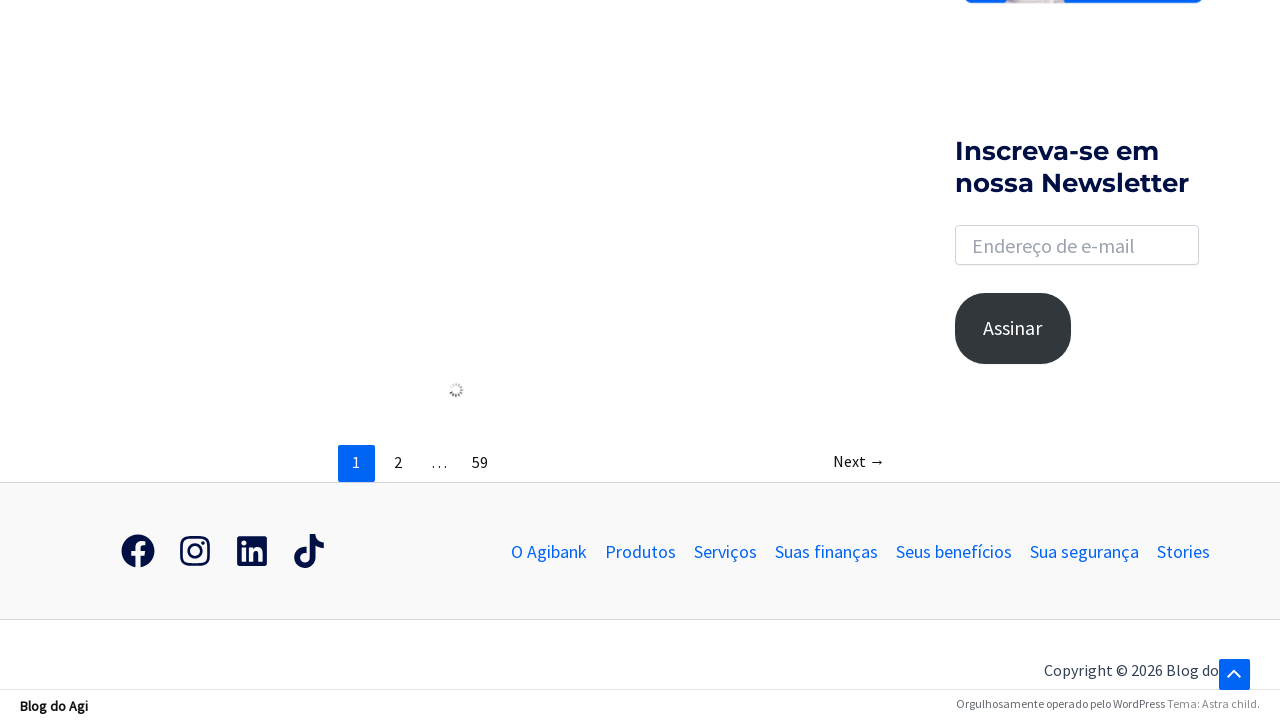

Scrolled down page (iteration 10/10) to load more results
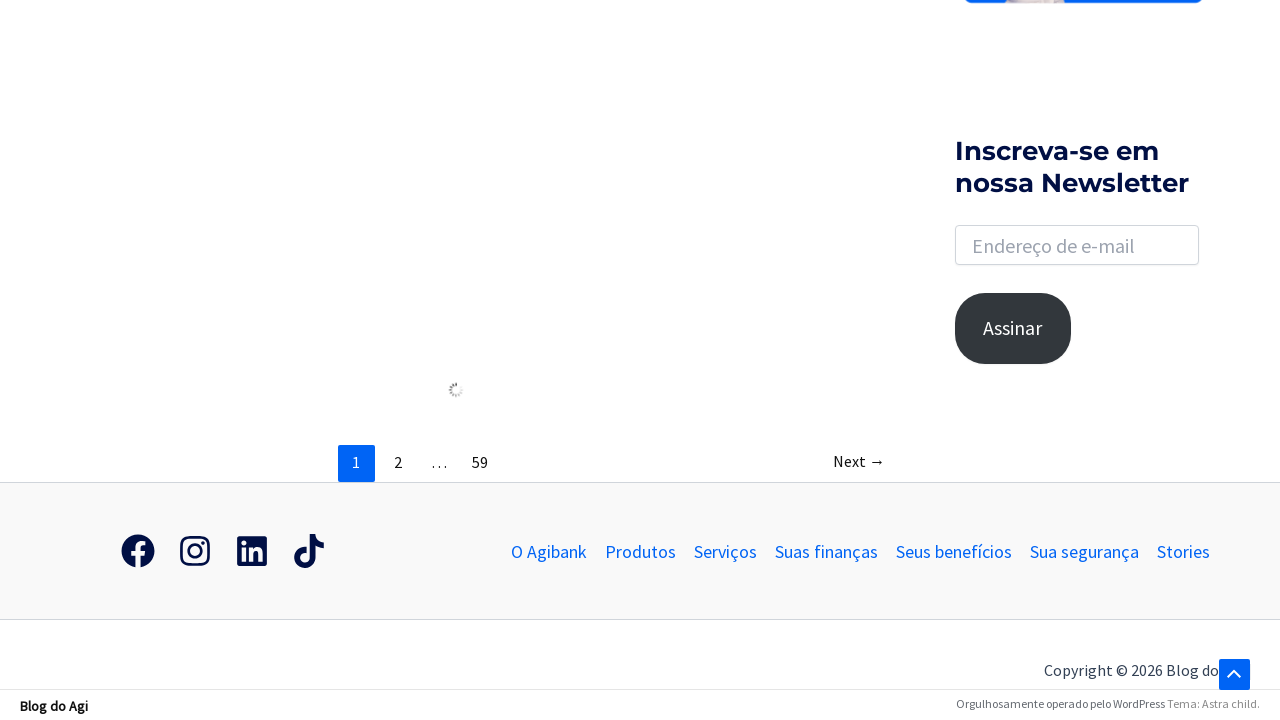

Verified that article elements are displayed in search results
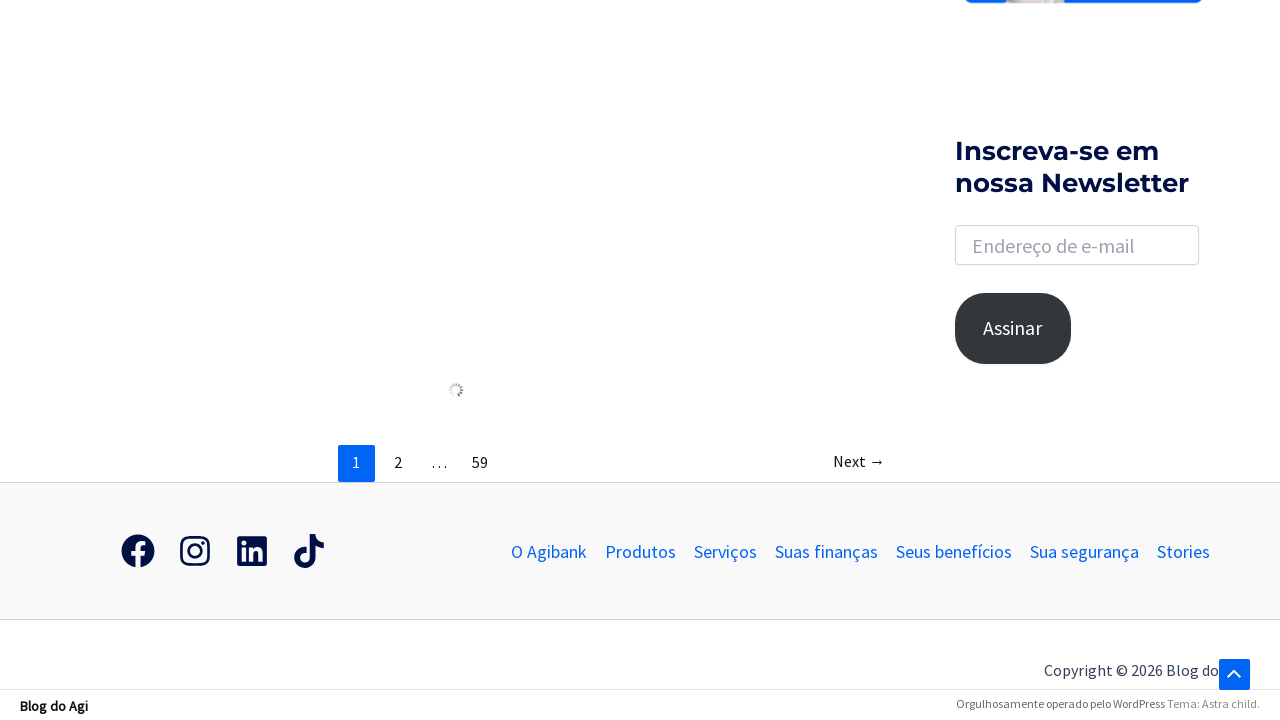

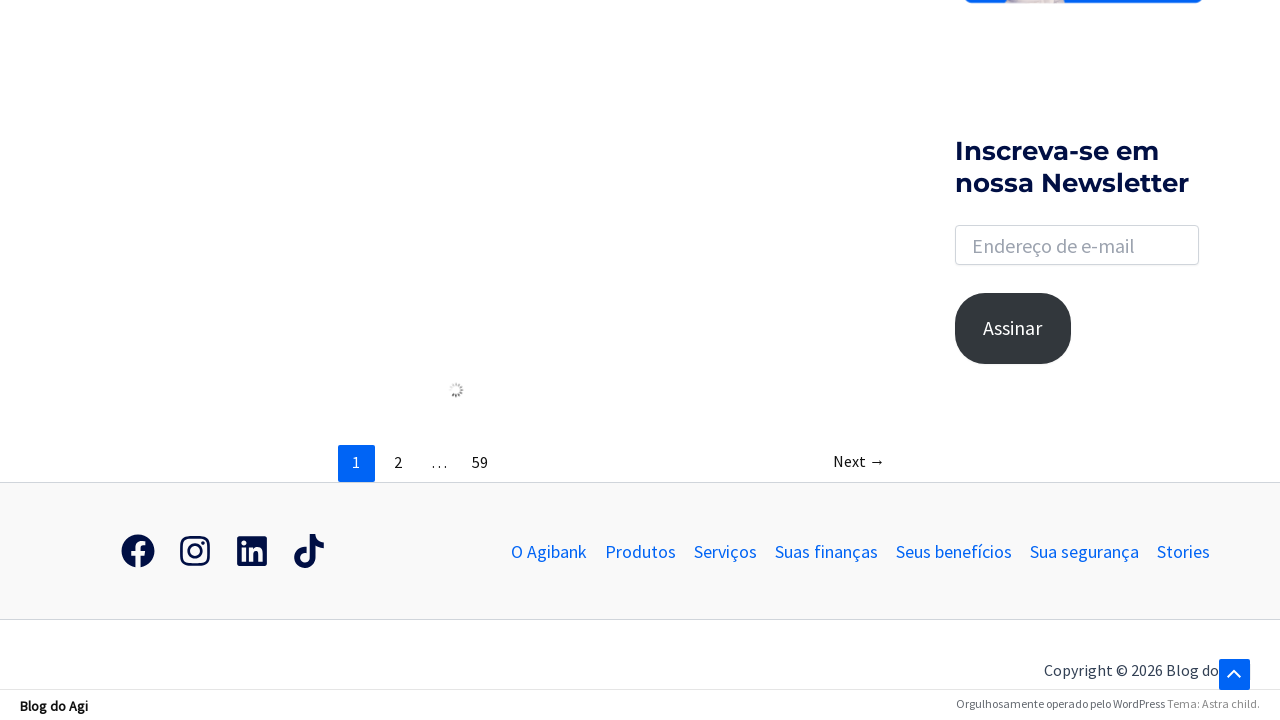